Tests checkbox selection, dropdown selection, alert handling, and validates that the alert contains the expected text from the checkbox value

Starting URL: https://rahulshettyacademy.com/AutomationPractice/

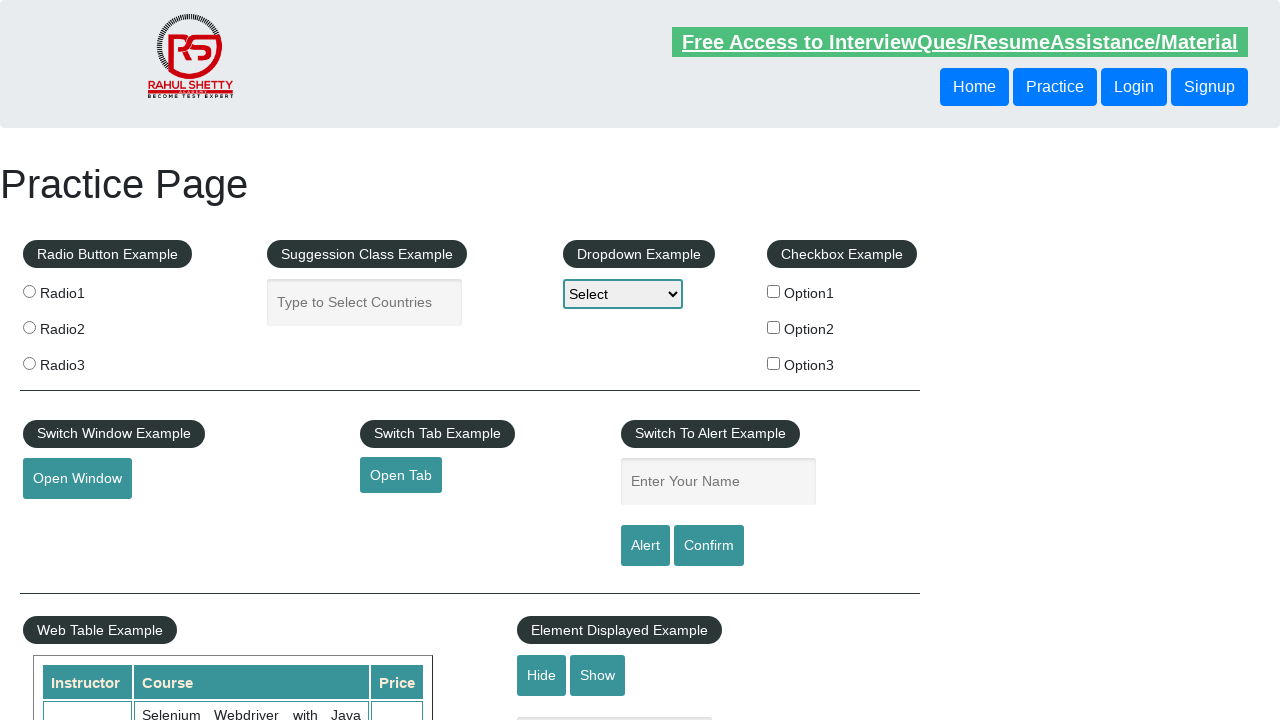

Clicked on checkbox option 3 at (774, 363) on #checkBoxOption3
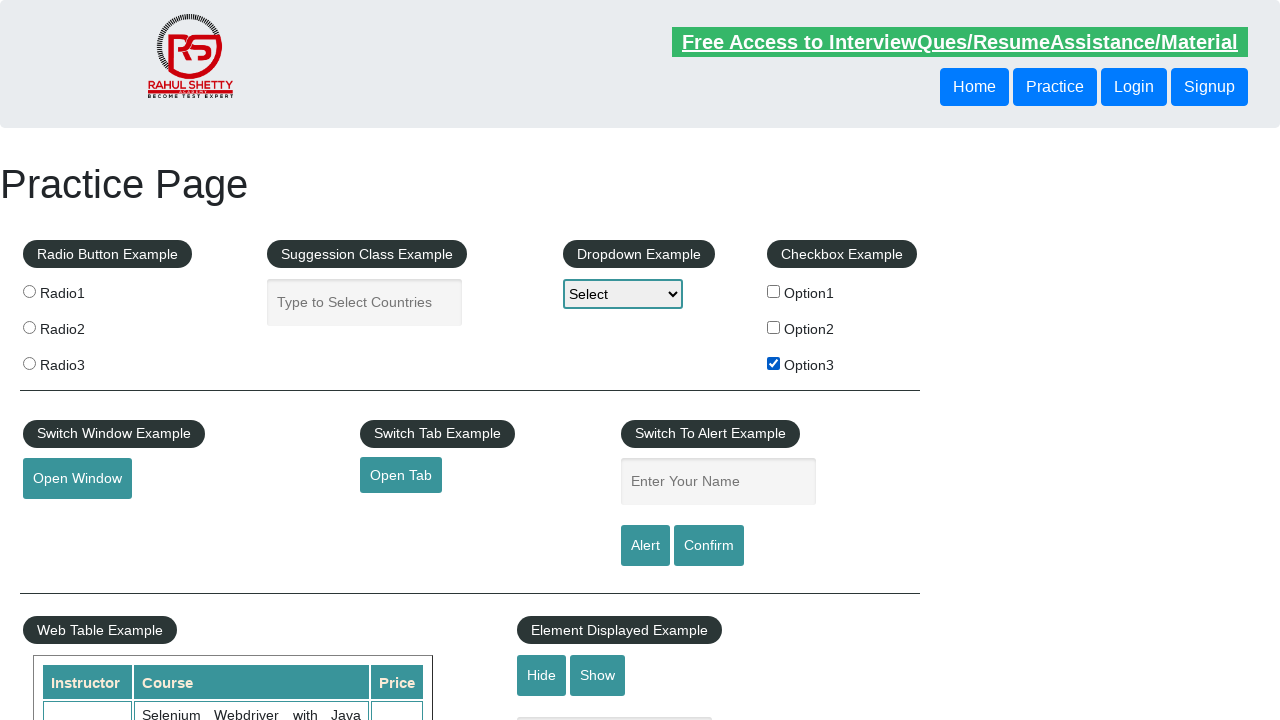

Retrieved value attribute from checkbox option 3
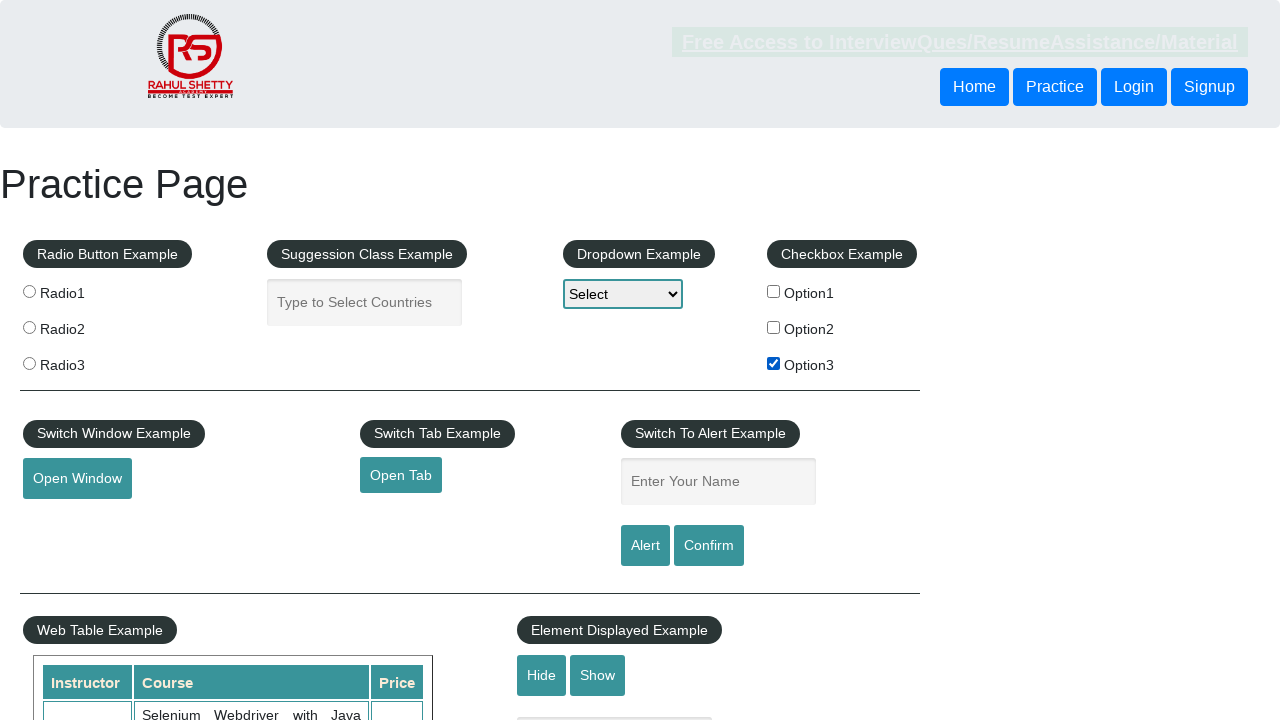

Selected 'option3' from dropdown on #dropdown-class-example
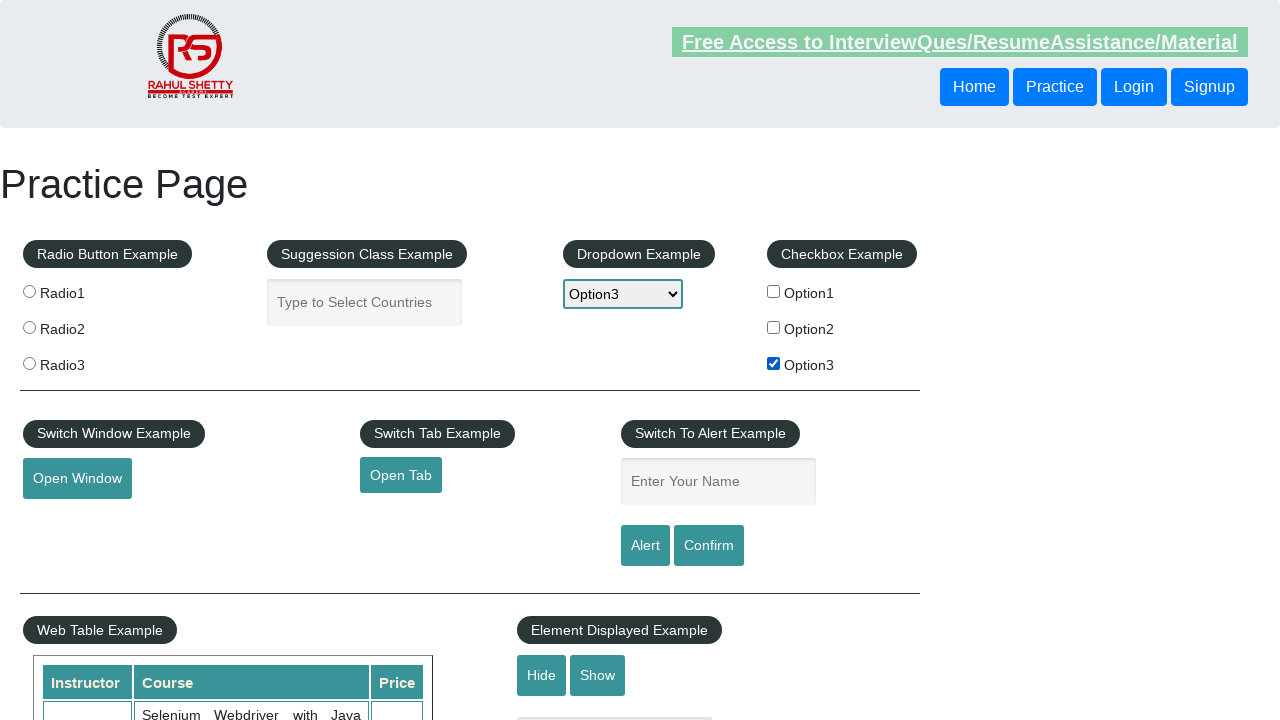

Filled name field with 'option3' on input#name
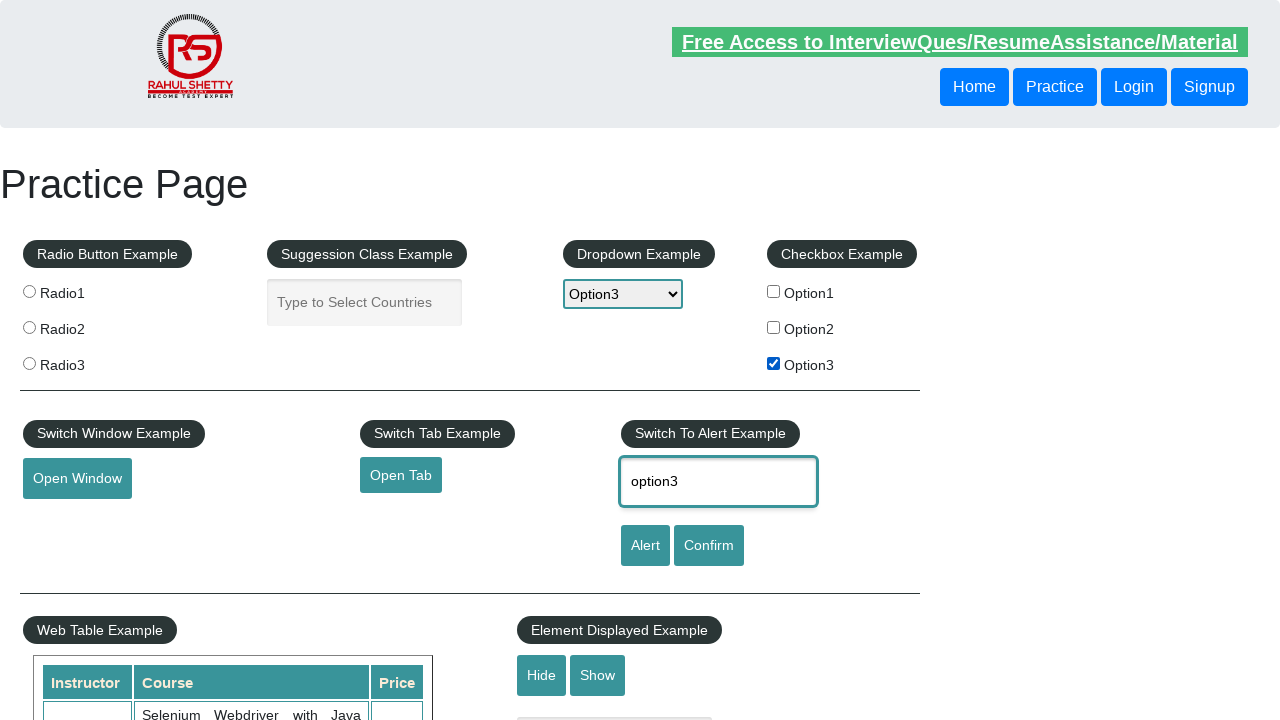

Set up dialog handler to accept alerts
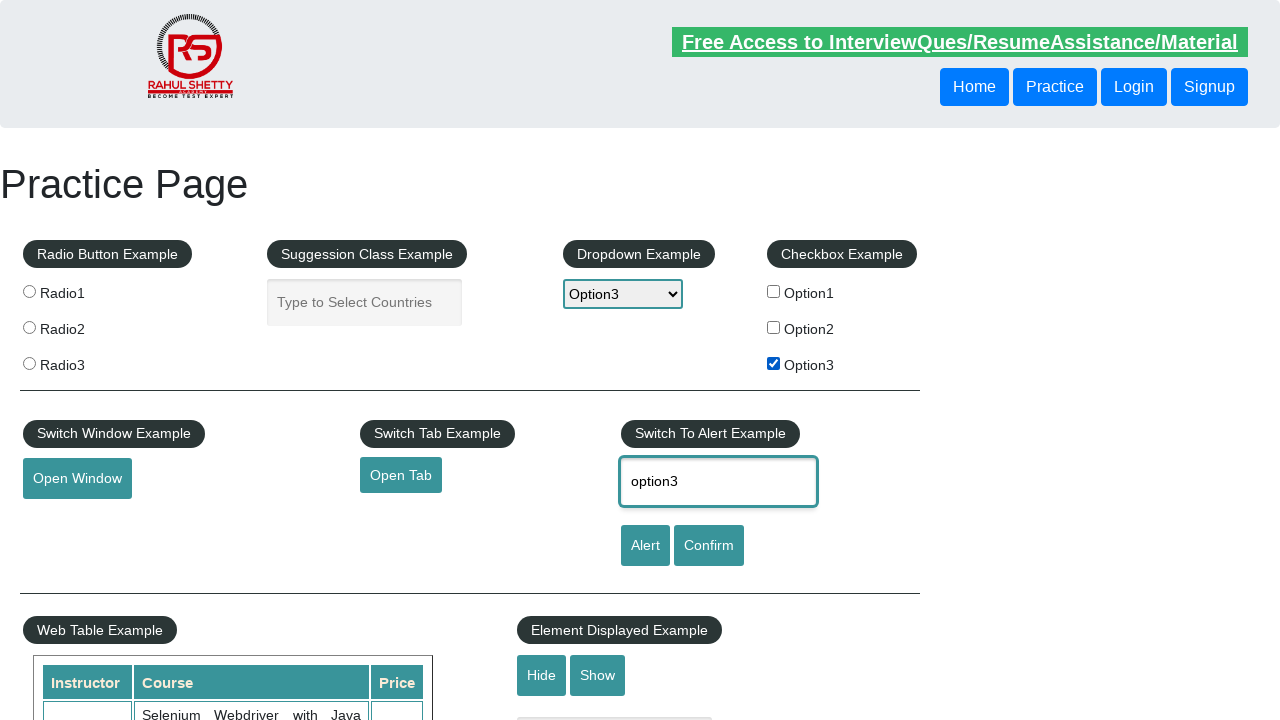

Clicked alert button and accepted alert at (645, 546) on #alertbtn
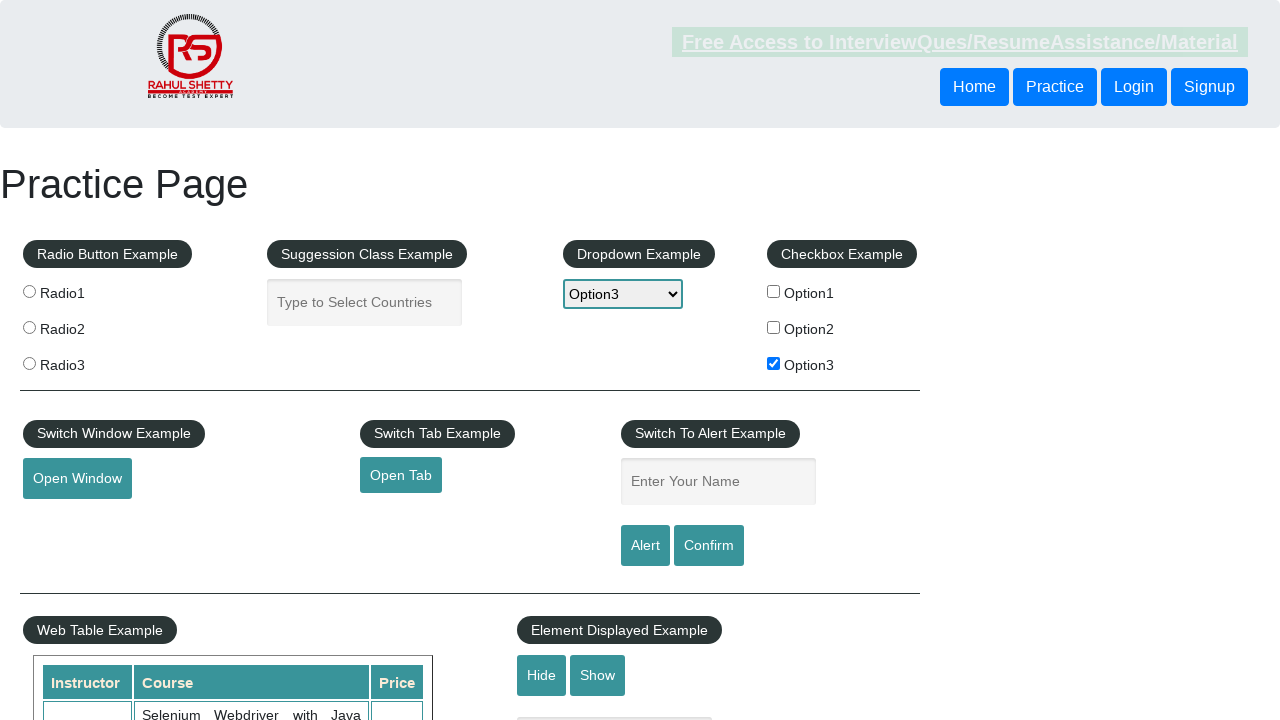

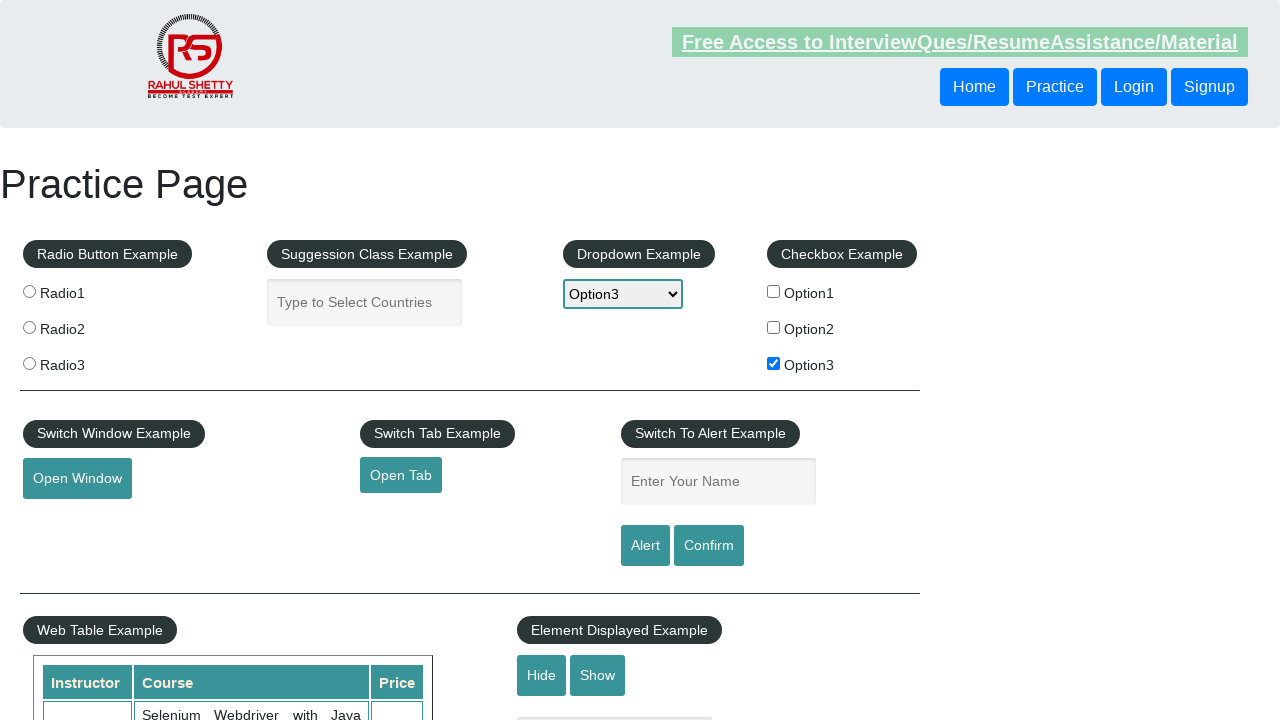